Navigates to practice page and retrieves text from the total amount element

Starting URL: https://rahulshettyacademy.com/AutomationPractice/

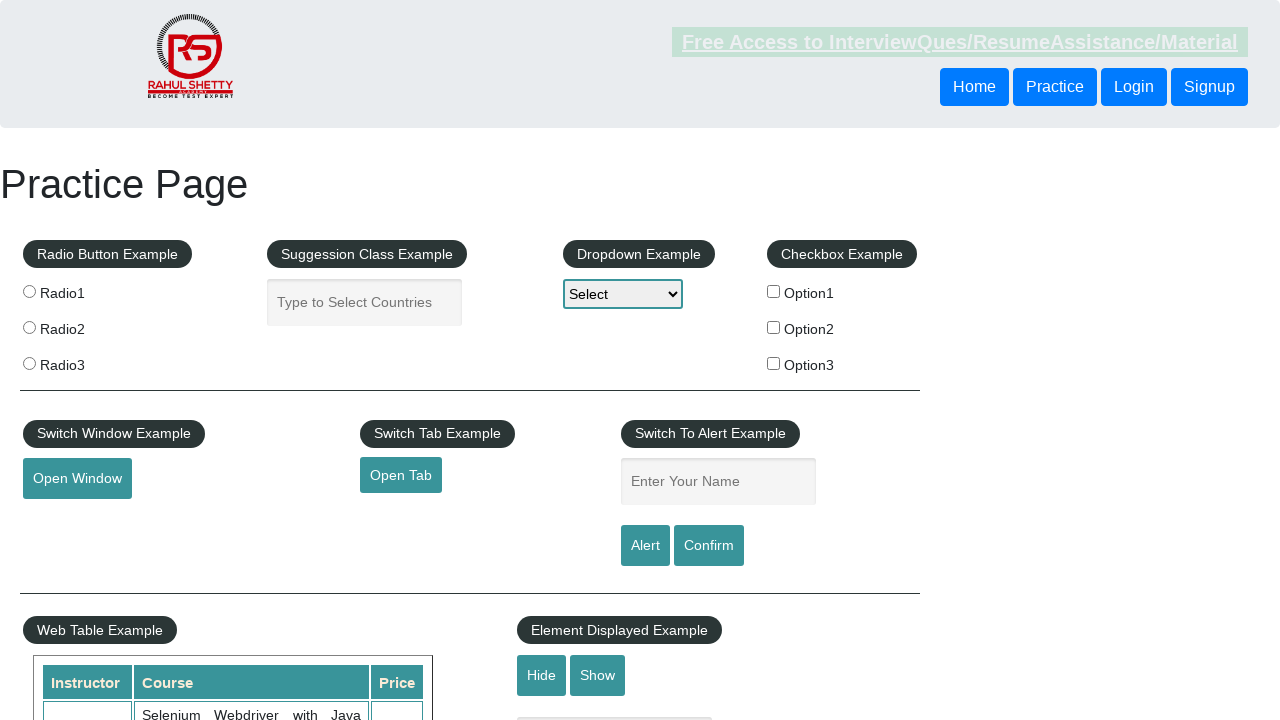

Located total amount element
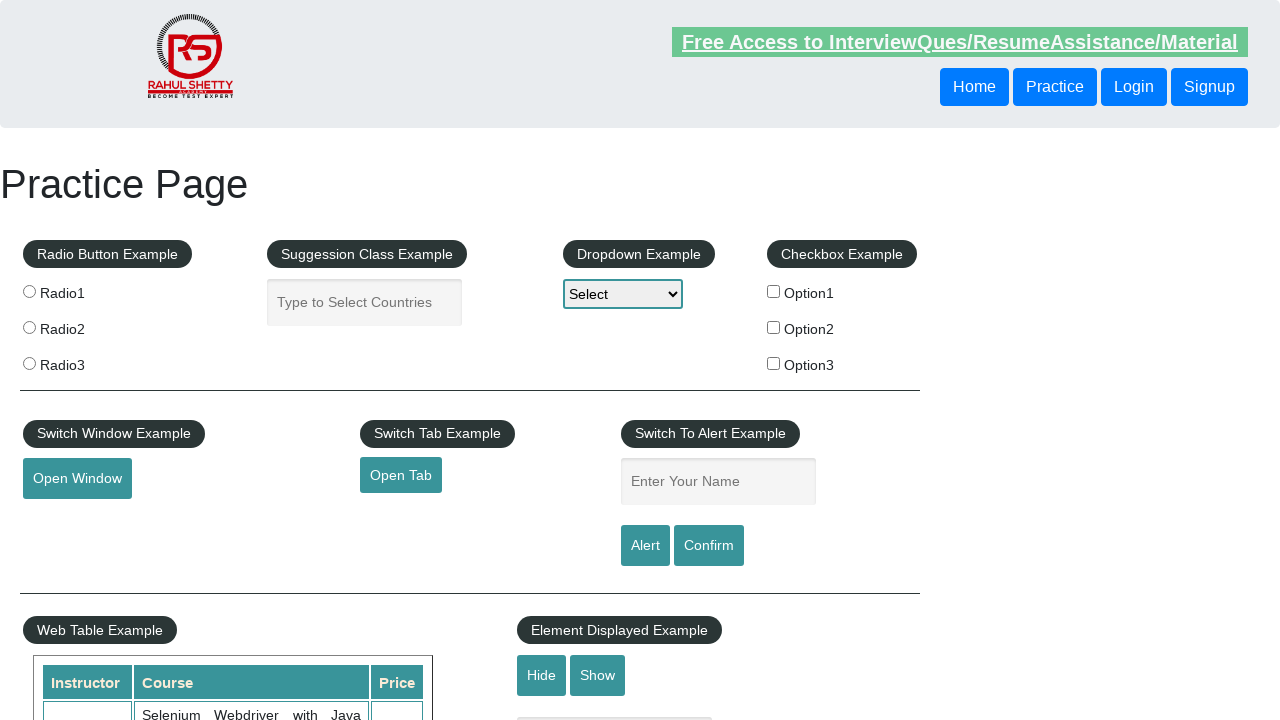

Retrieved text content from total amount element
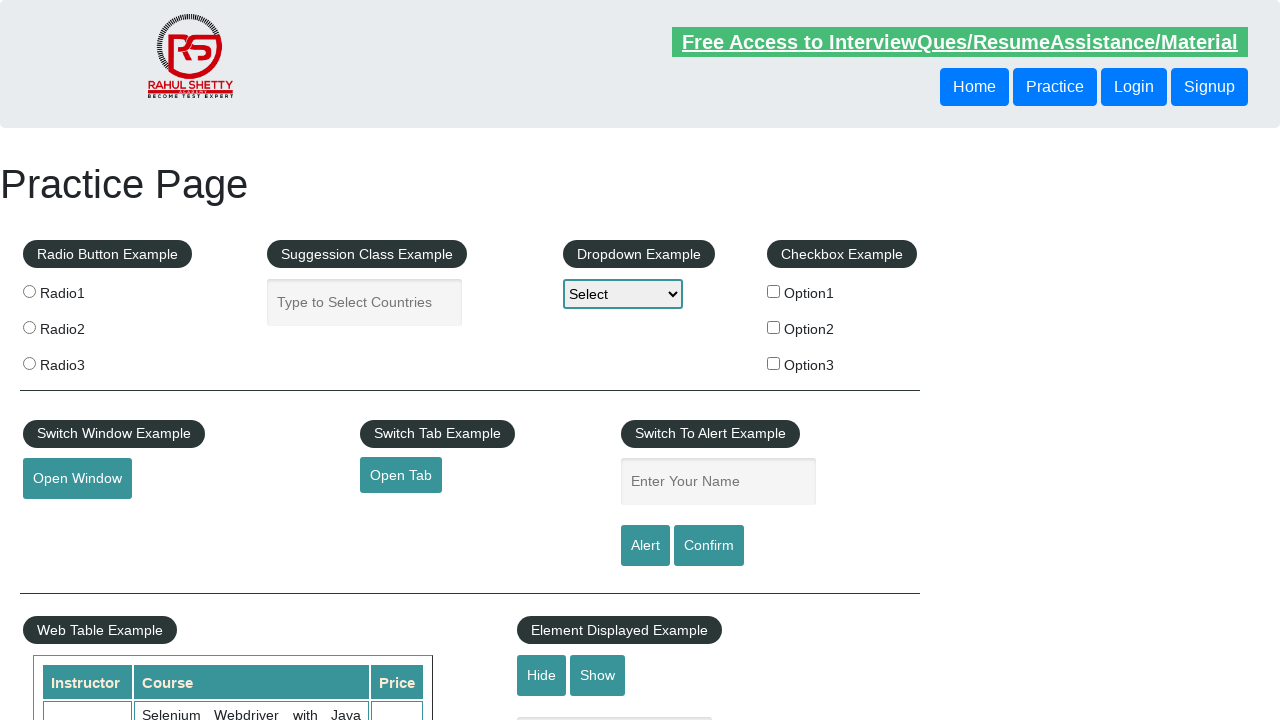

Printed total amount:  Total Amount Collected: 296 
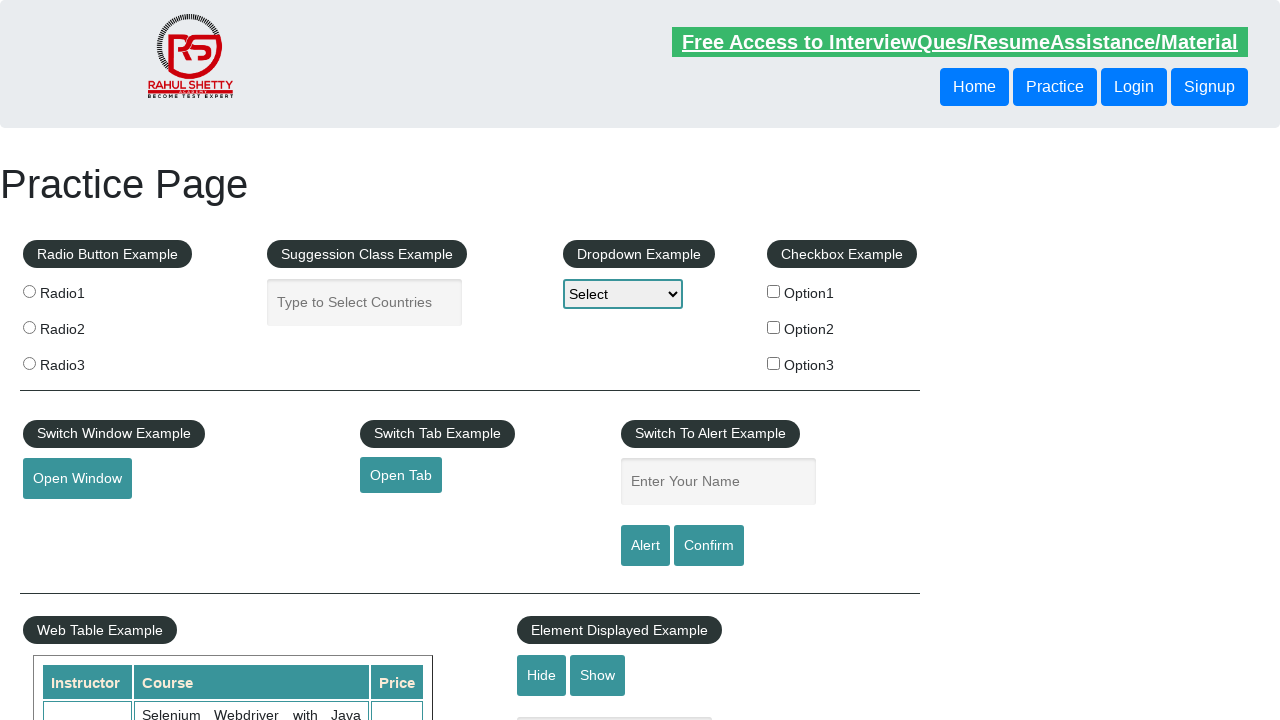

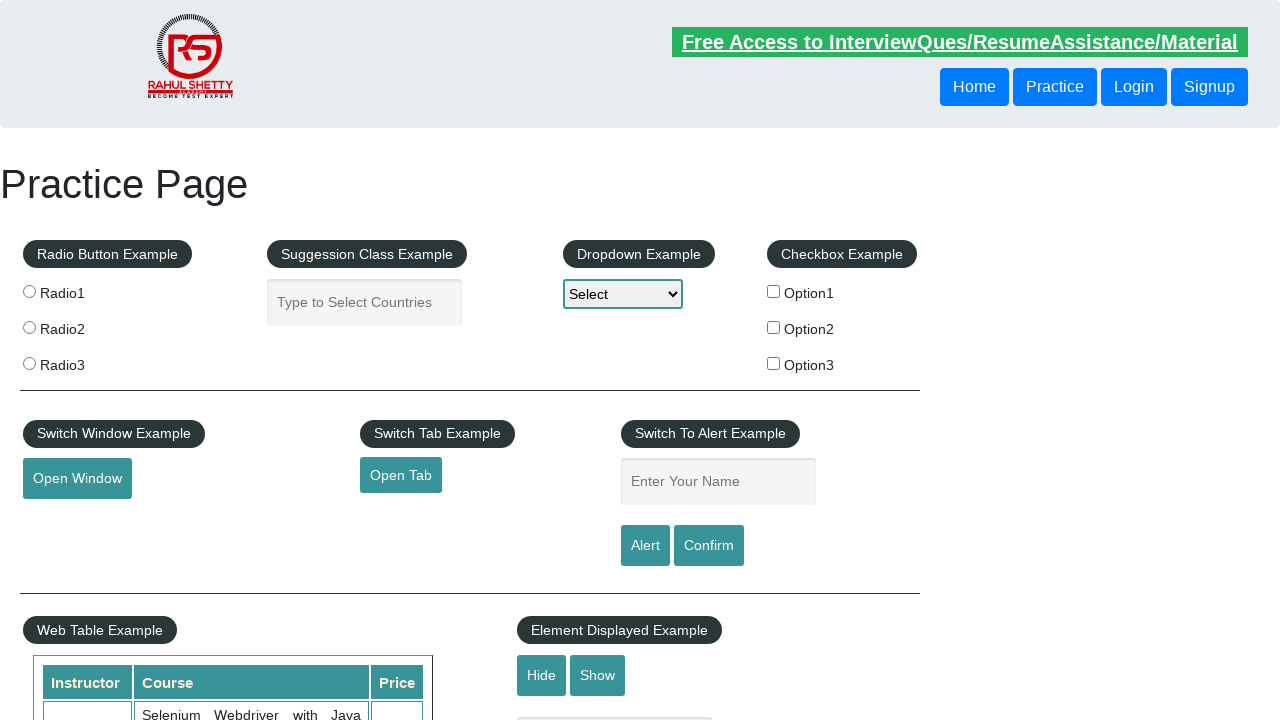